Tests that Shakespeare language appears in the top 10 esoteric languages list

Starting URL: http://www.99-bottles-of-beer.net/

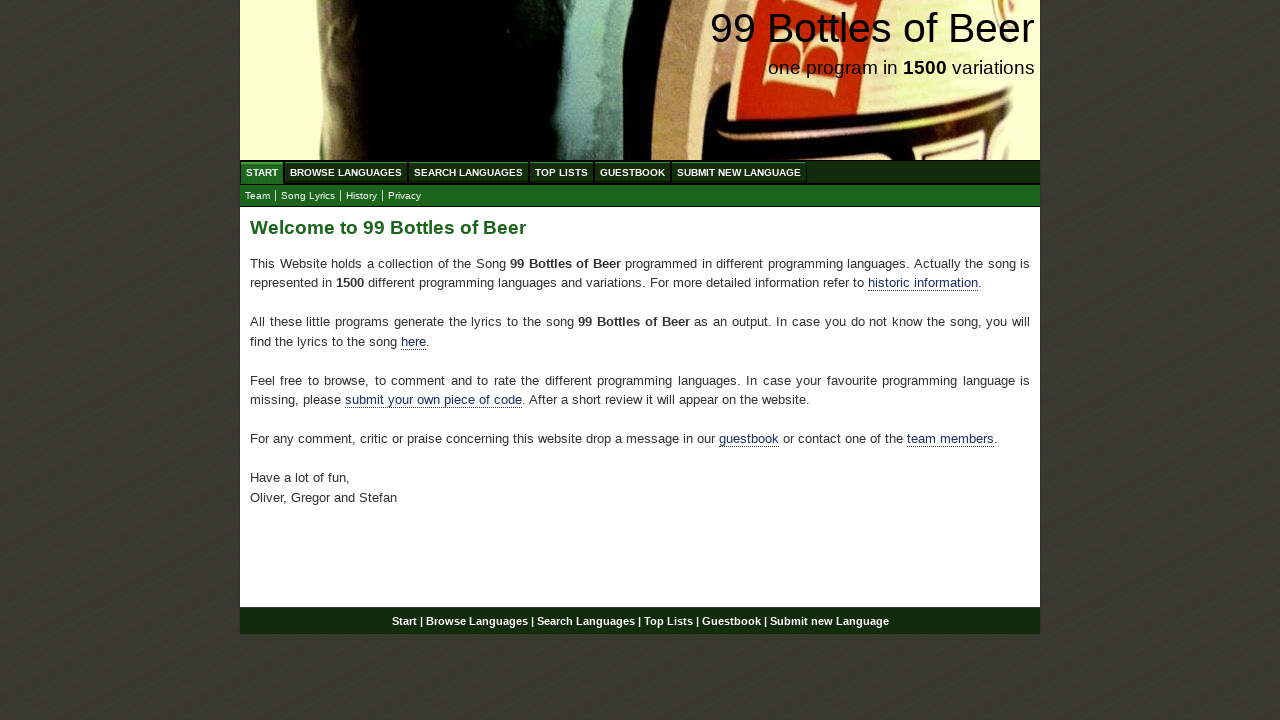

Clicked on Top Lists menu at (562, 172) on a[href='/toplist.html']
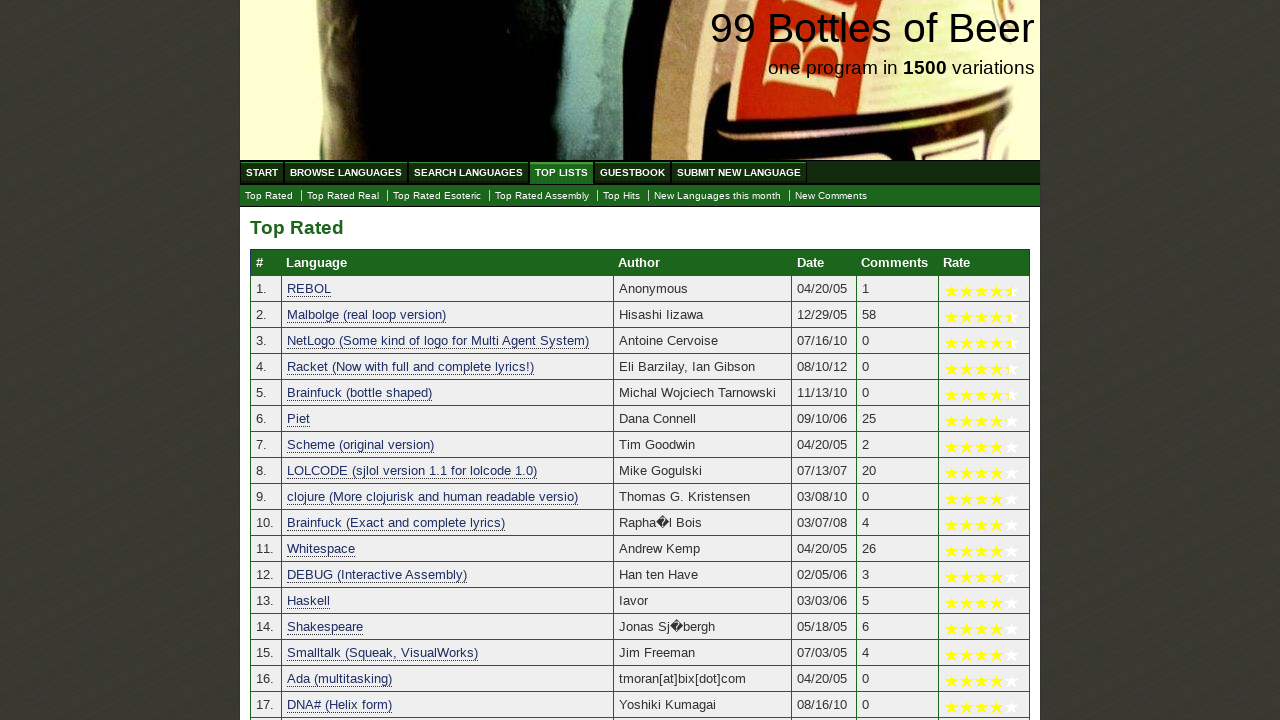

Clicked on Esoteric Languages submenu at (437, 196) on a[href='./toplist_esoteric.html']
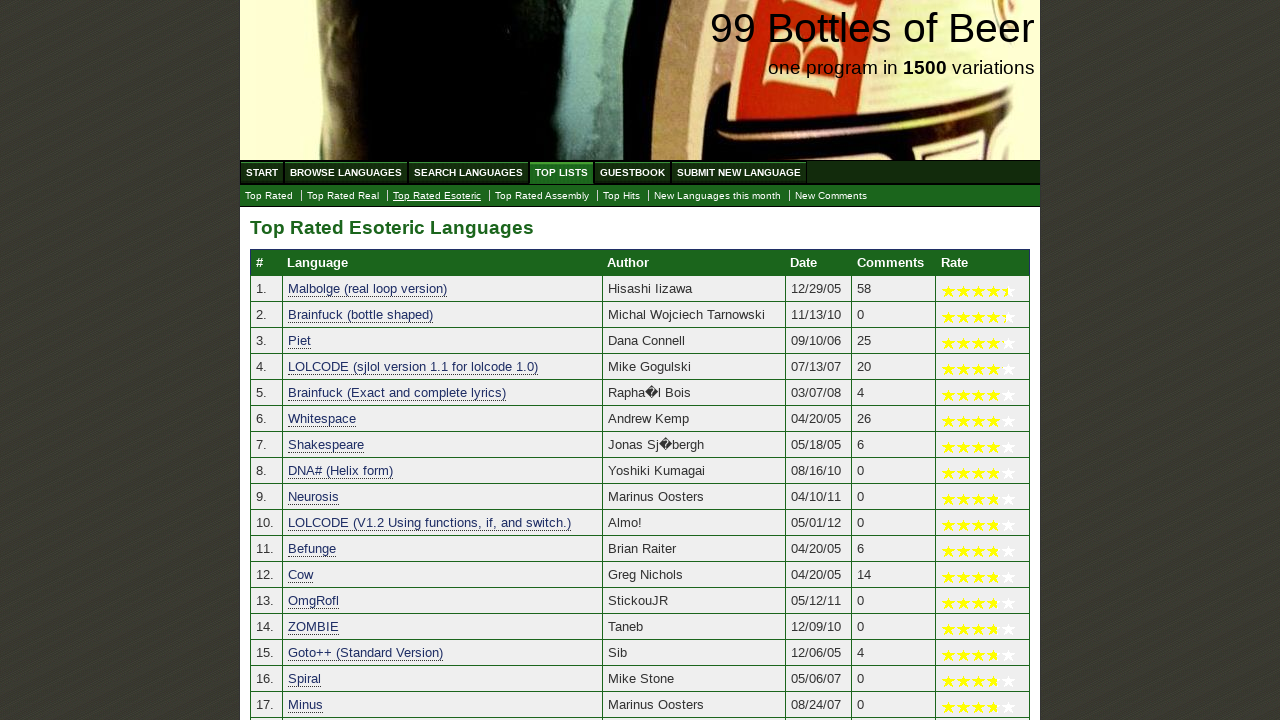

Esoteric languages table loaded
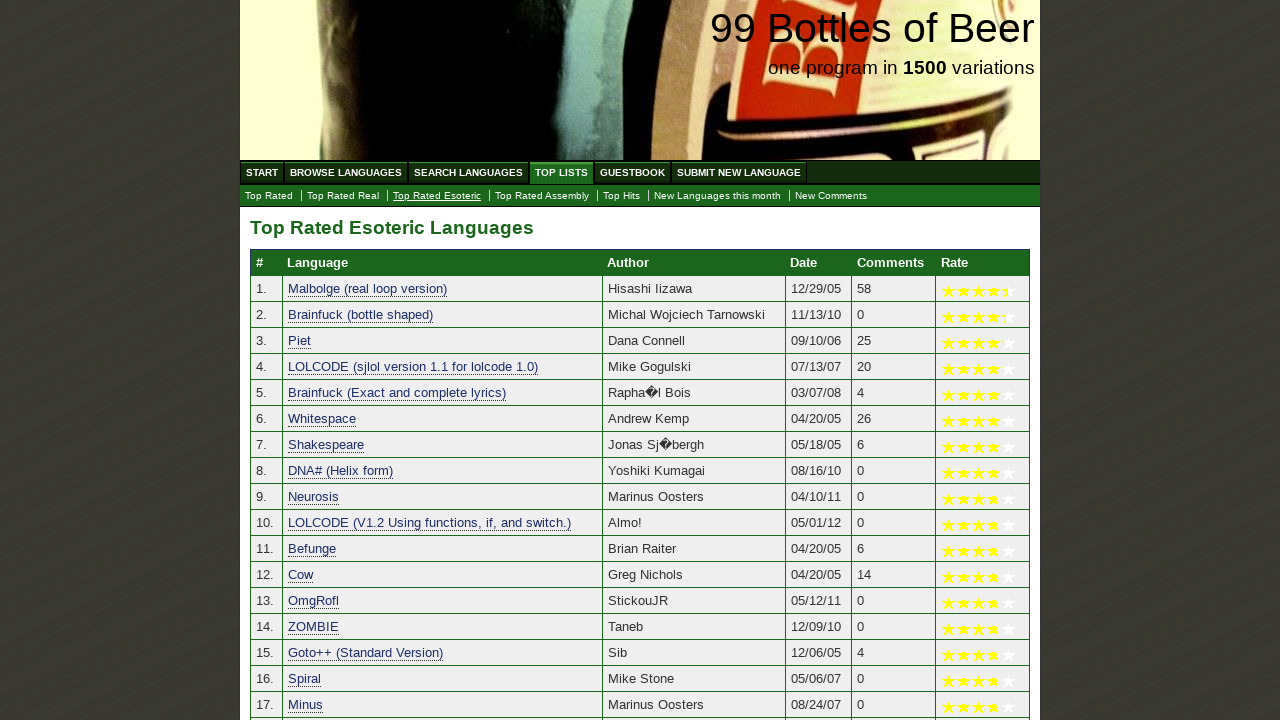

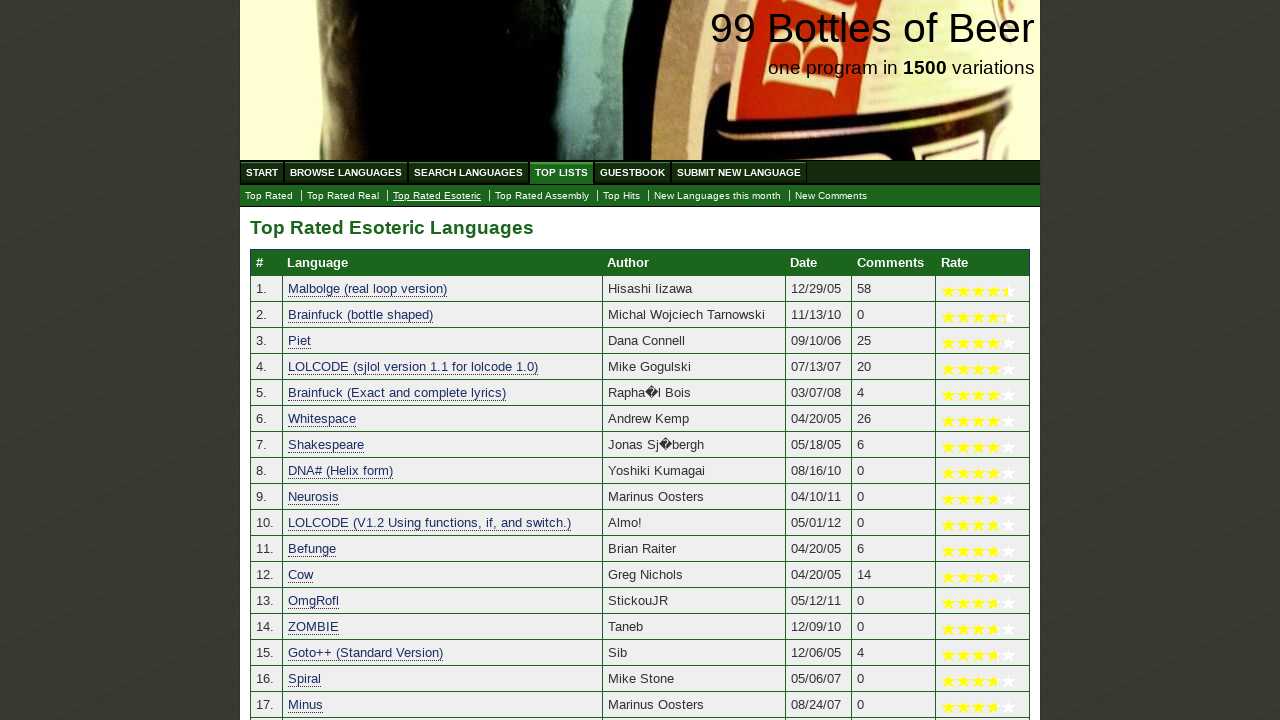